Tests nested iframe handling by navigating to an iframe demo page, switching between frames to extract default credentials text, then filling a form within a nested iframe using the extracted values.

Starting URL: http://demoapps.qspiders.com/

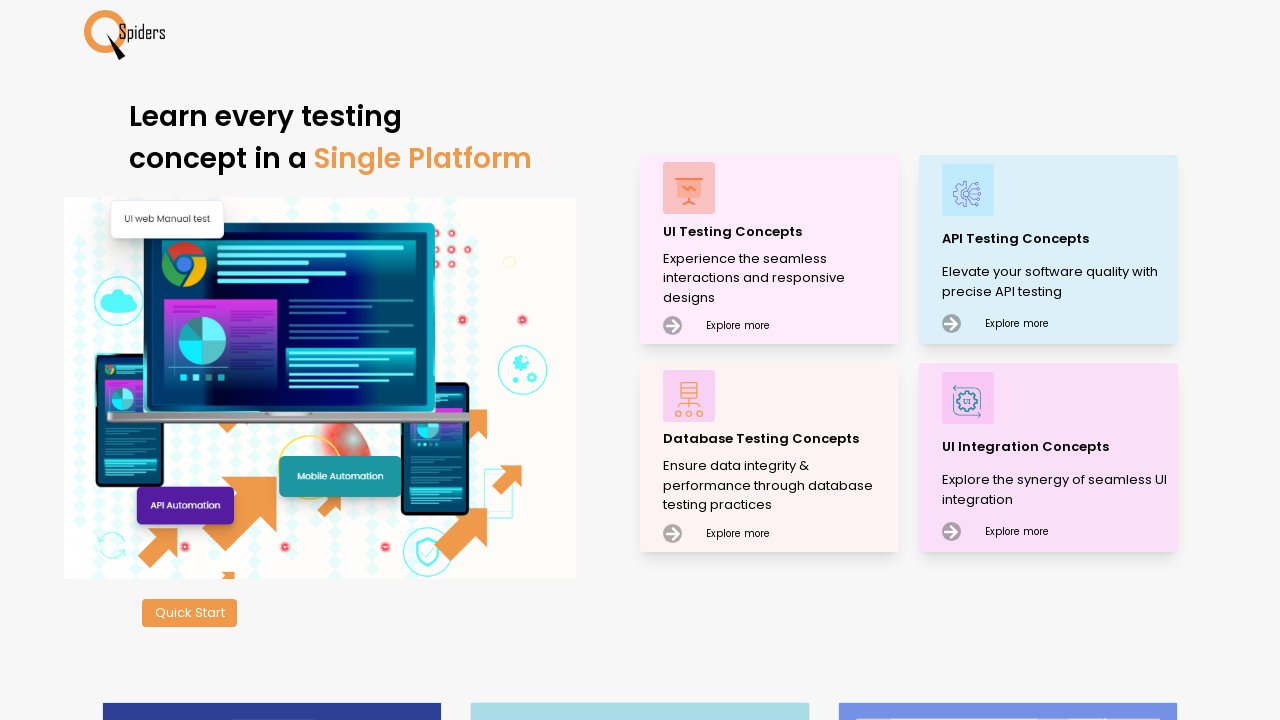

Clicked on 'UI Testing Concepts' at (778, 232) on xpath=//p[text()='UI Testing Concepts']
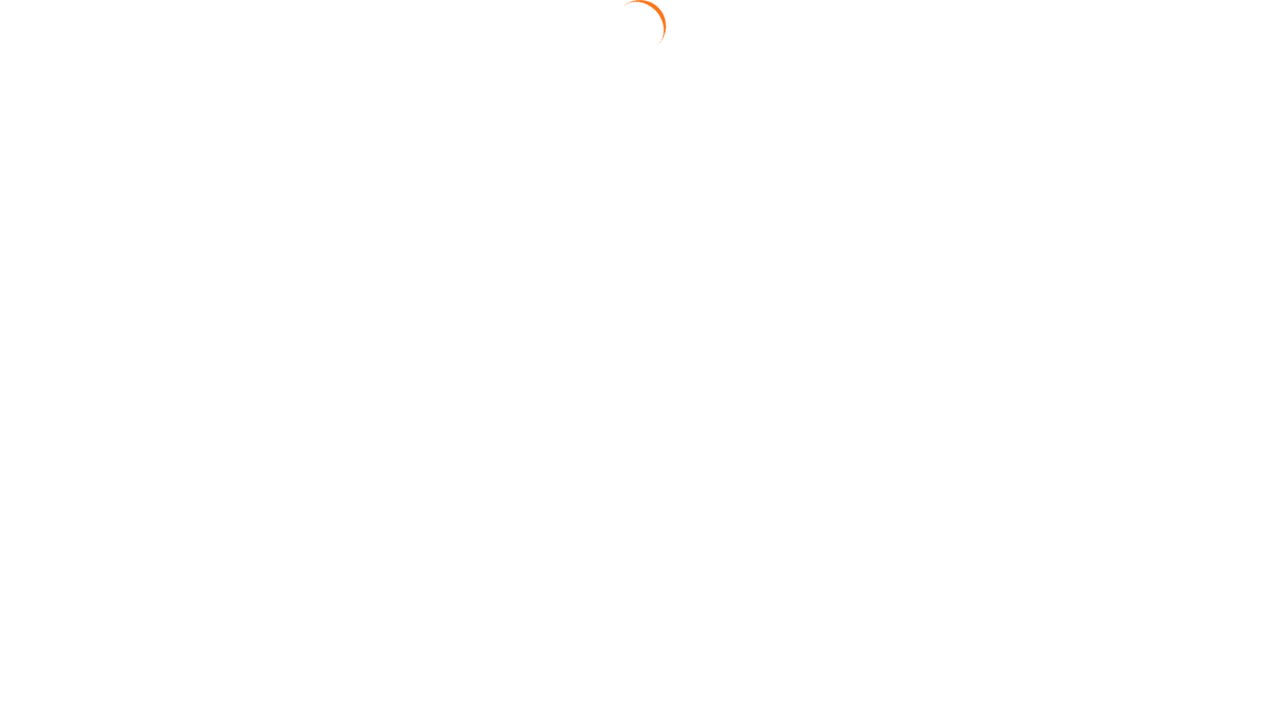

Clicked on 'Frames' section at (42, 637) on xpath=//section[text()='Frames']
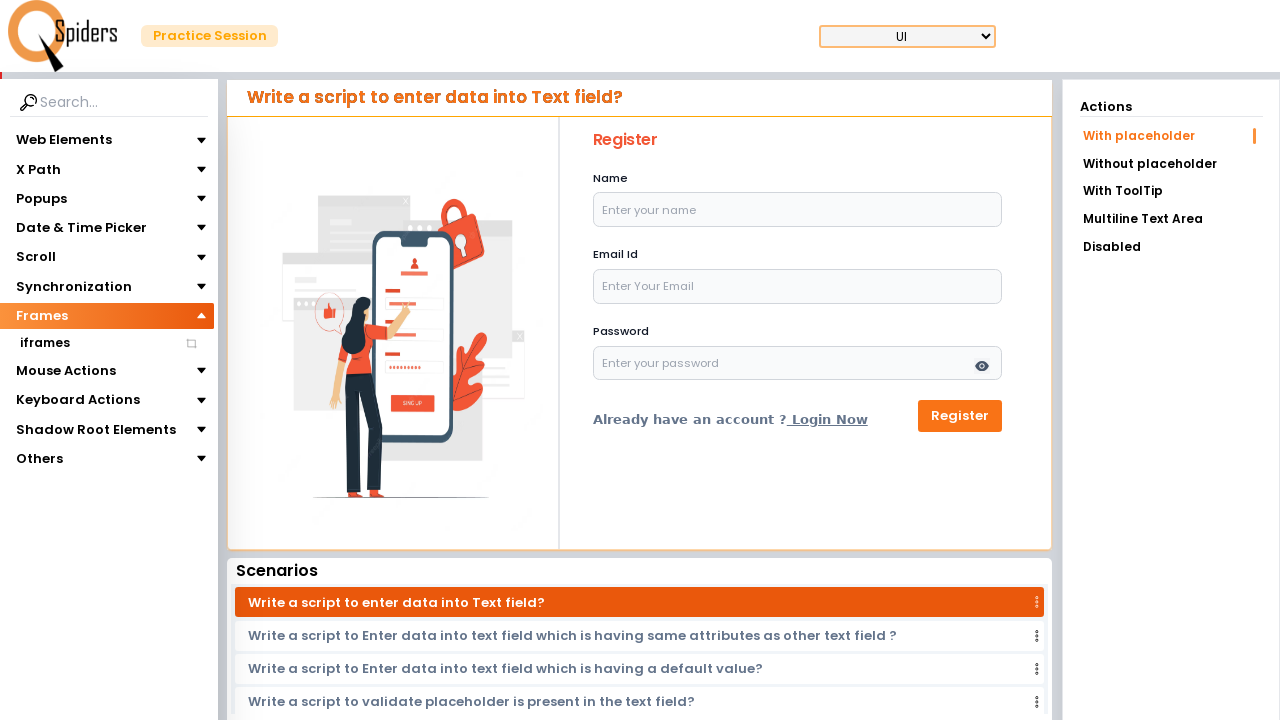

Clicked on 'iframes' section at (44, 343) on xpath=//section[text()='iframes']
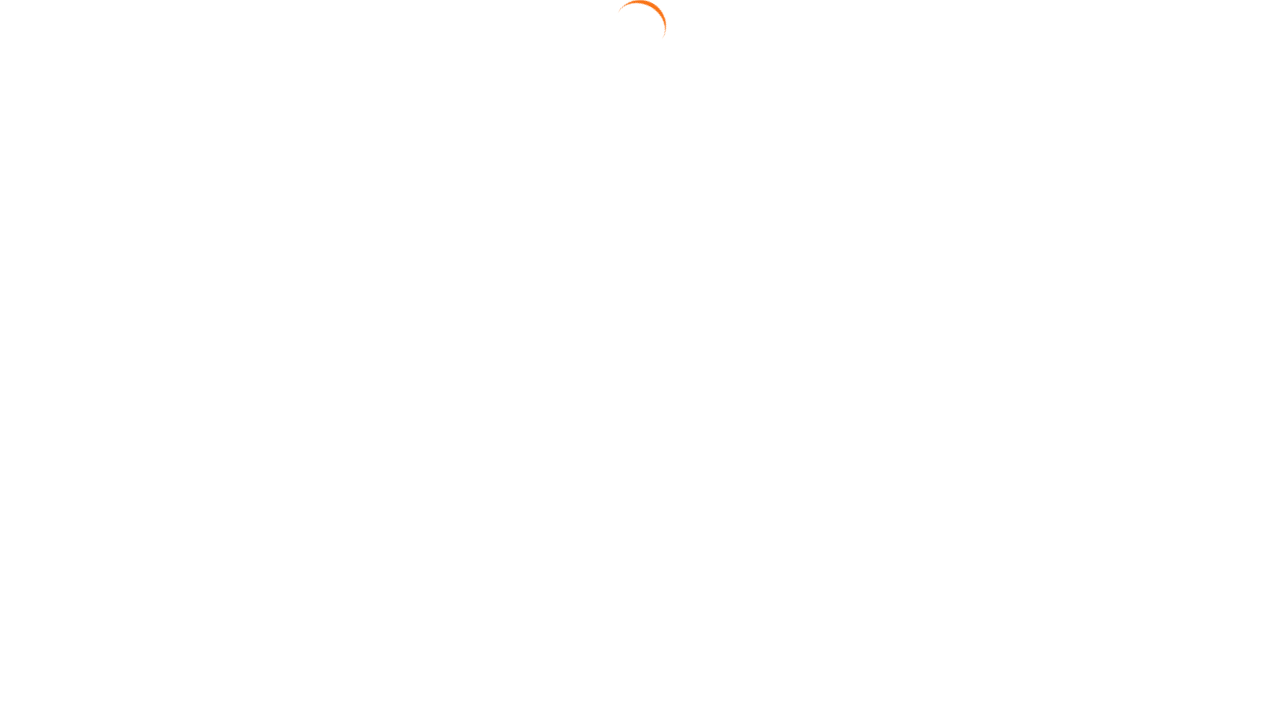

Clicked on 'Nested iframe' link at (1171, 162) on text=Nested iframe
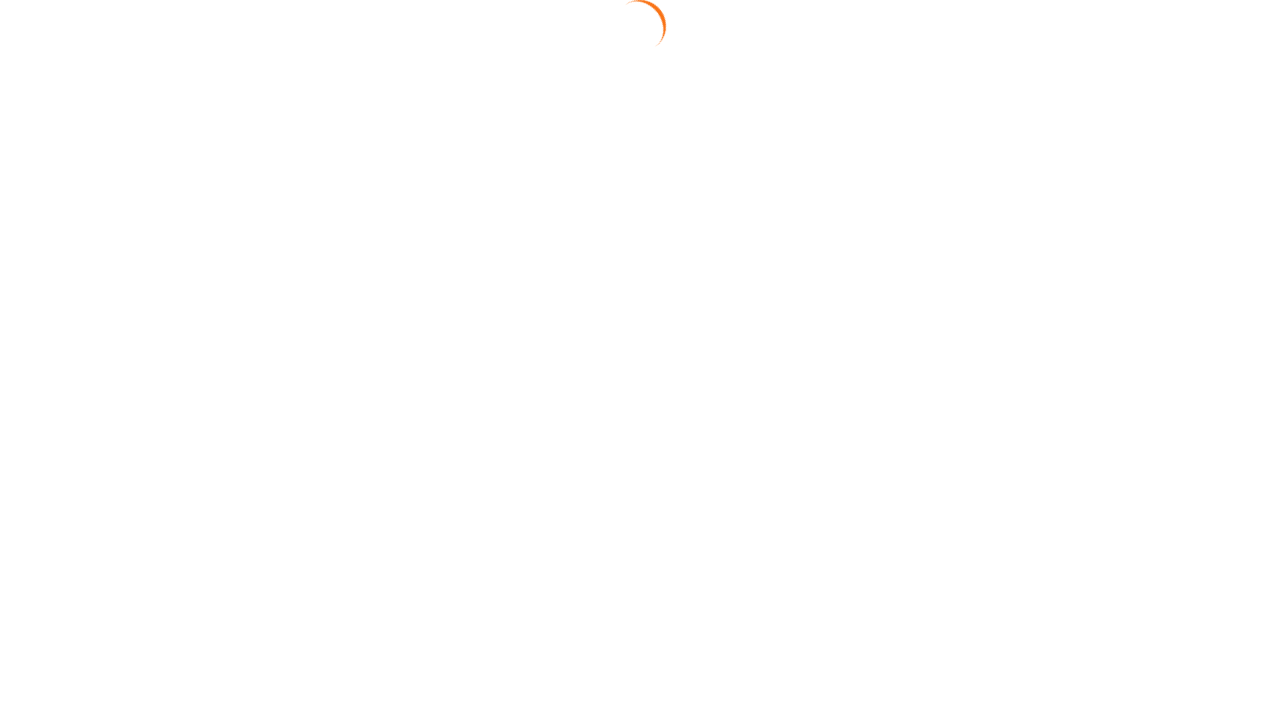

Waited 2 seconds for page to load
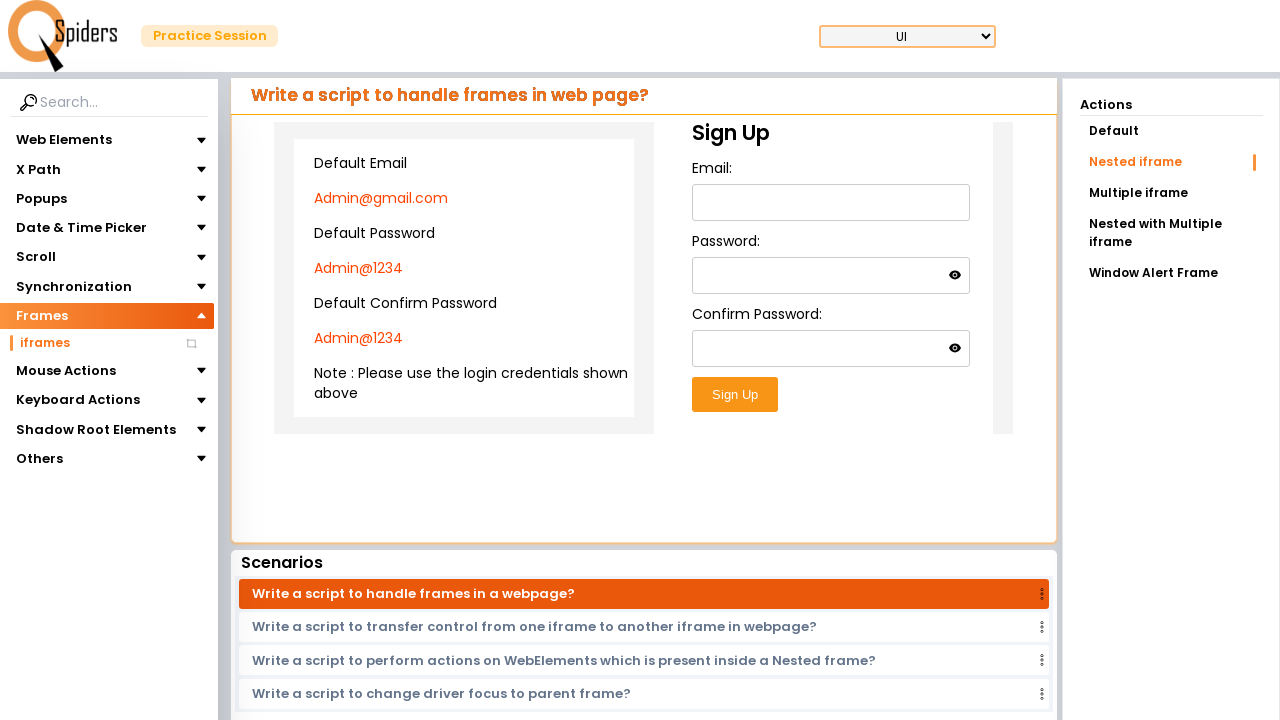

Switched to outer iframe
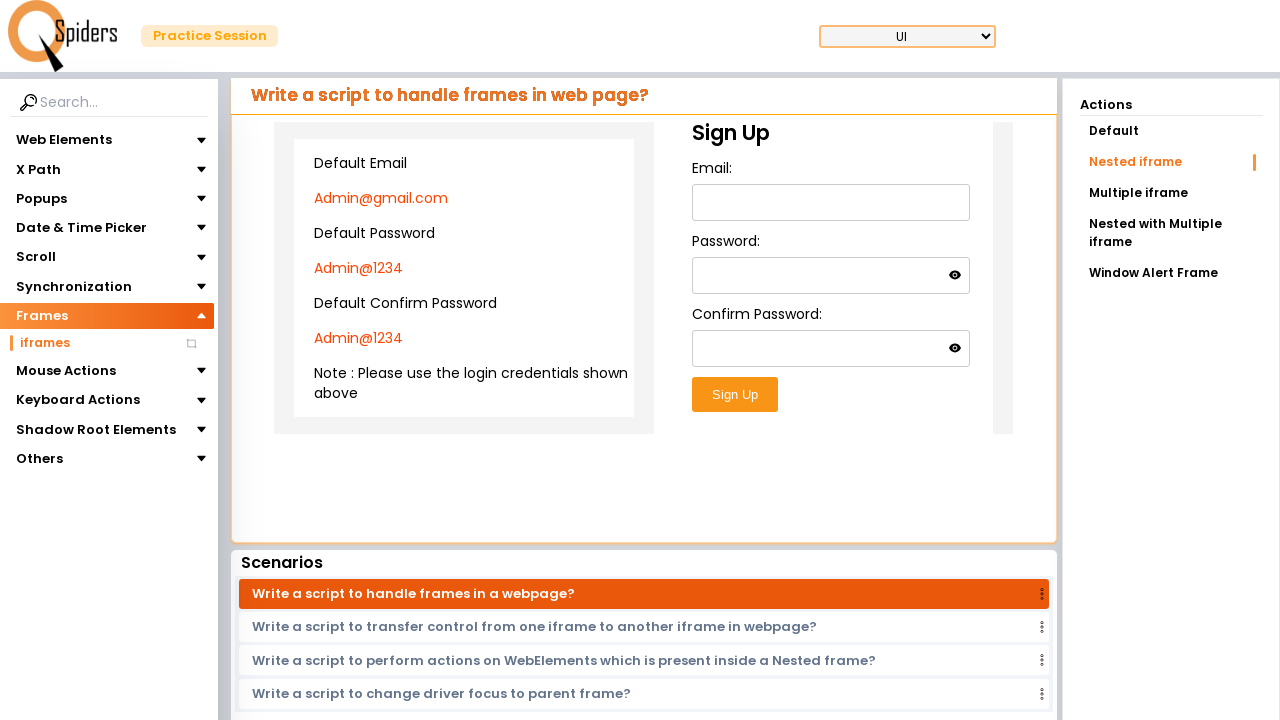

Extracted default email from outer frame
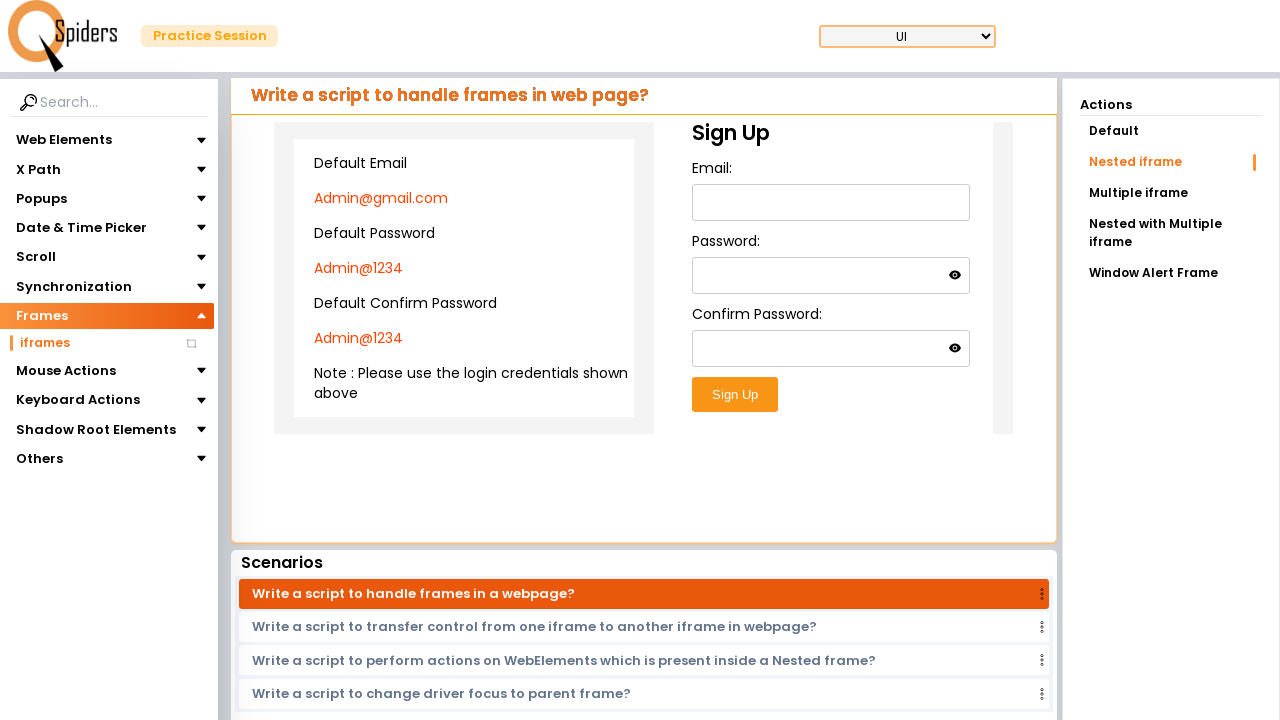

Extracted default password from outer frame
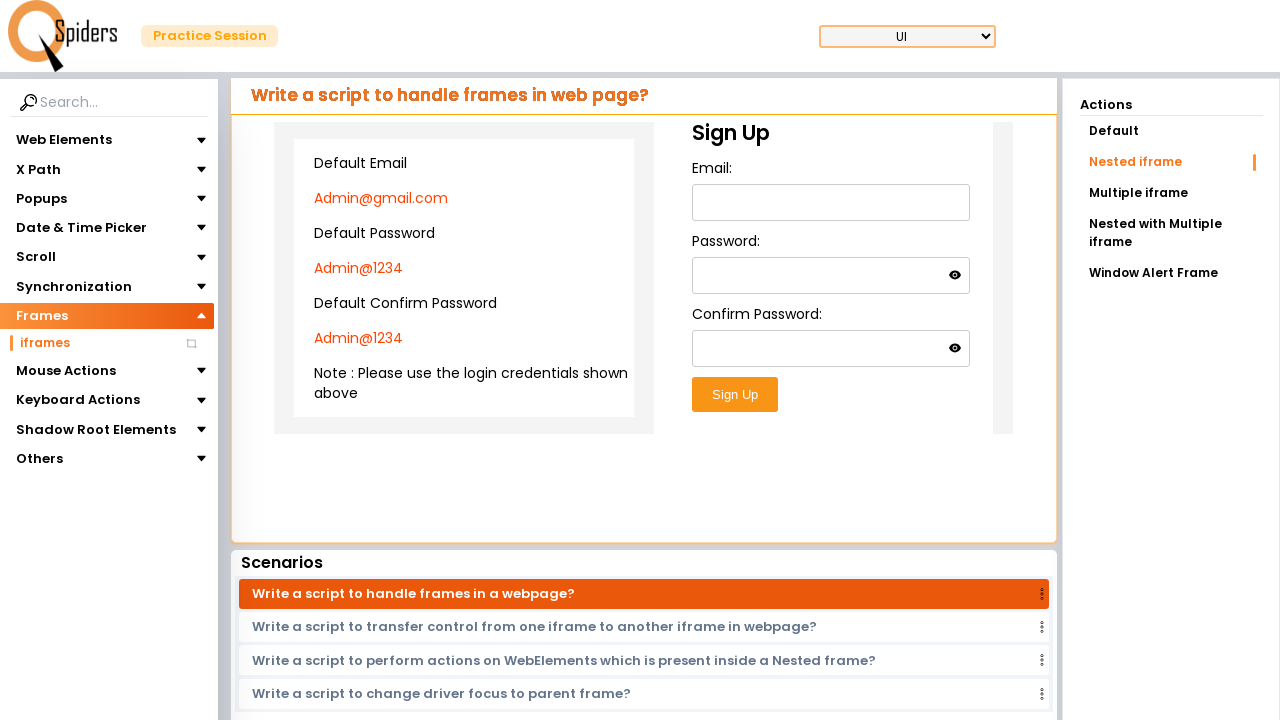

Extracted confirm password from outer frame
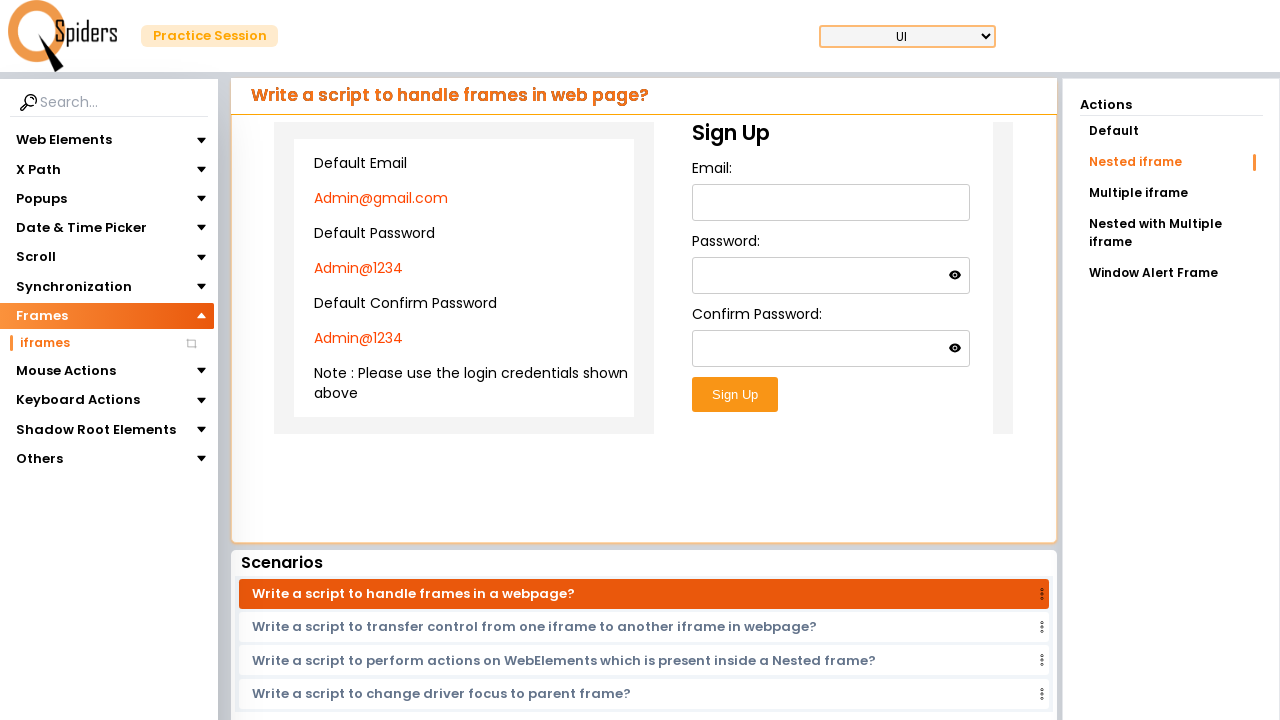

Switched to nested inner iframe
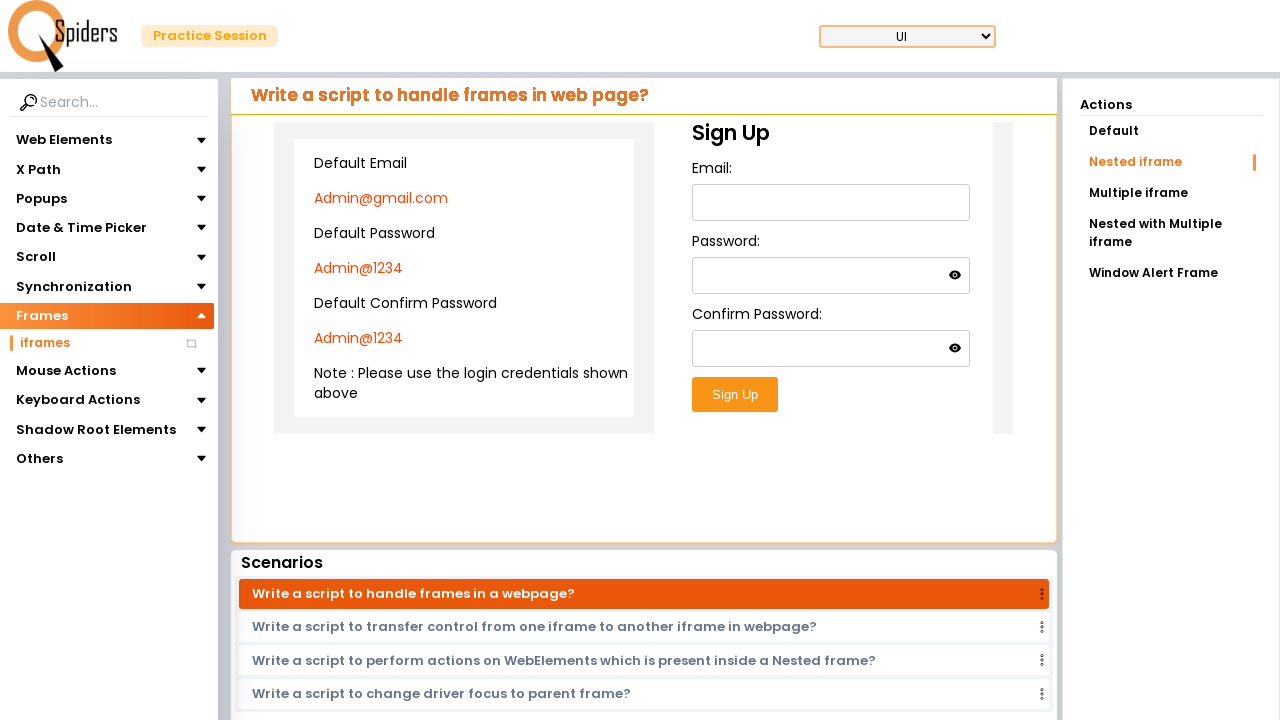

Filled email field in nested iframe with extracted email on iframe >> nth=0 >> internal:control=enter-frame >> iframe >> nth=0 >> internal:c
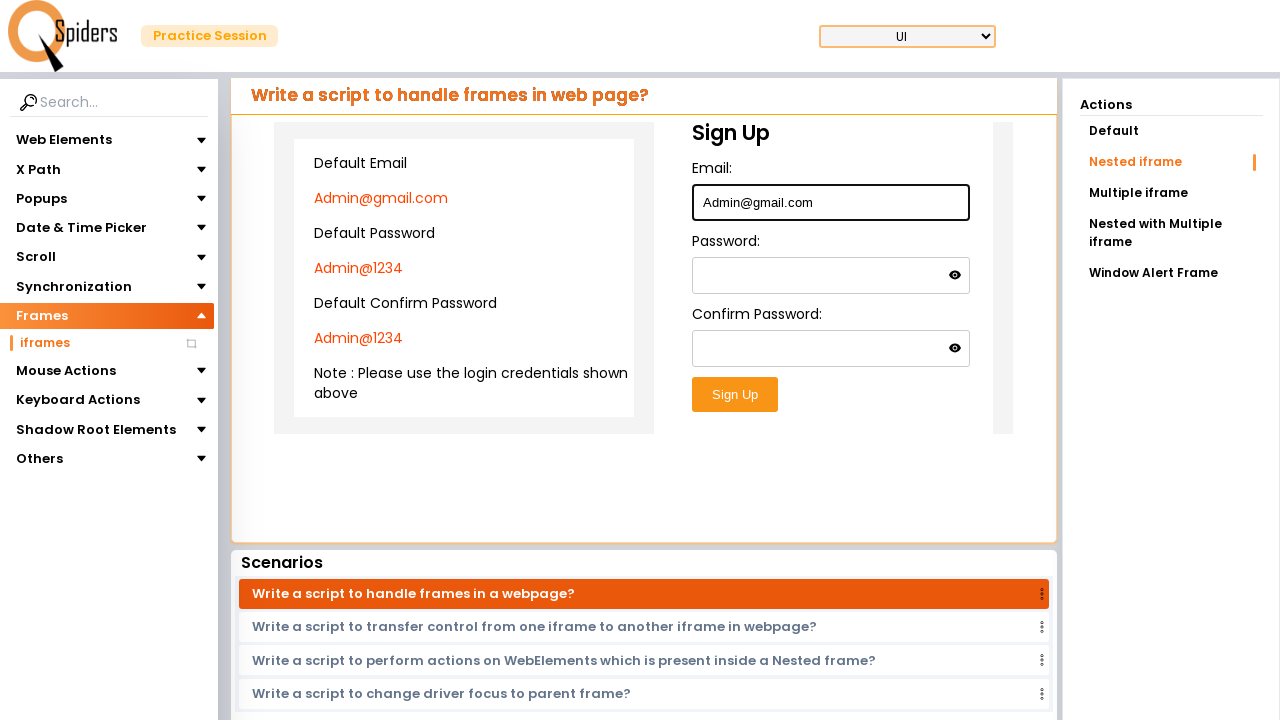

Filled password field in nested iframe with extracted password on iframe >> nth=0 >> internal:control=enter-frame >> iframe >> nth=0 >> internal:c
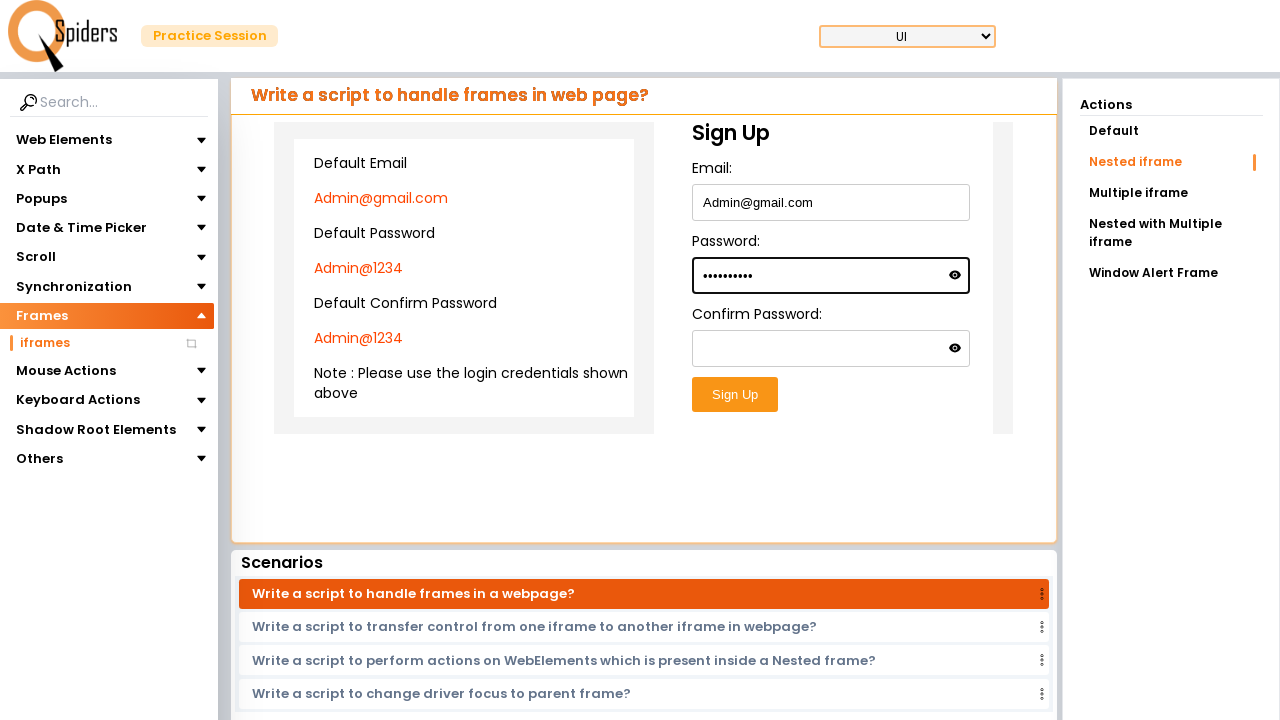

Filled confirm password field in nested iframe with extracted confirm password on iframe >> nth=0 >> internal:control=enter-frame >> iframe >> nth=0 >> internal:c
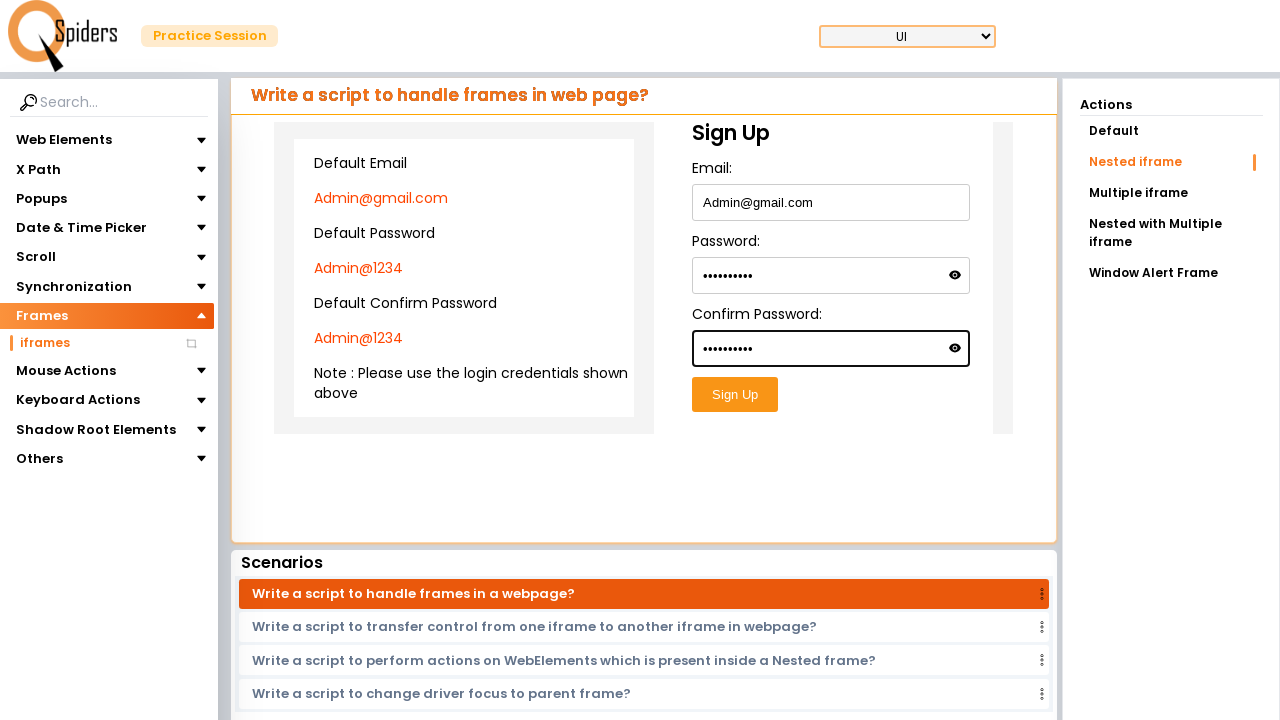

Clicked submit button in nested iframe at (735, 395) on iframe >> nth=0 >> internal:control=enter-frame >> iframe >> nth=0 >> internal:c
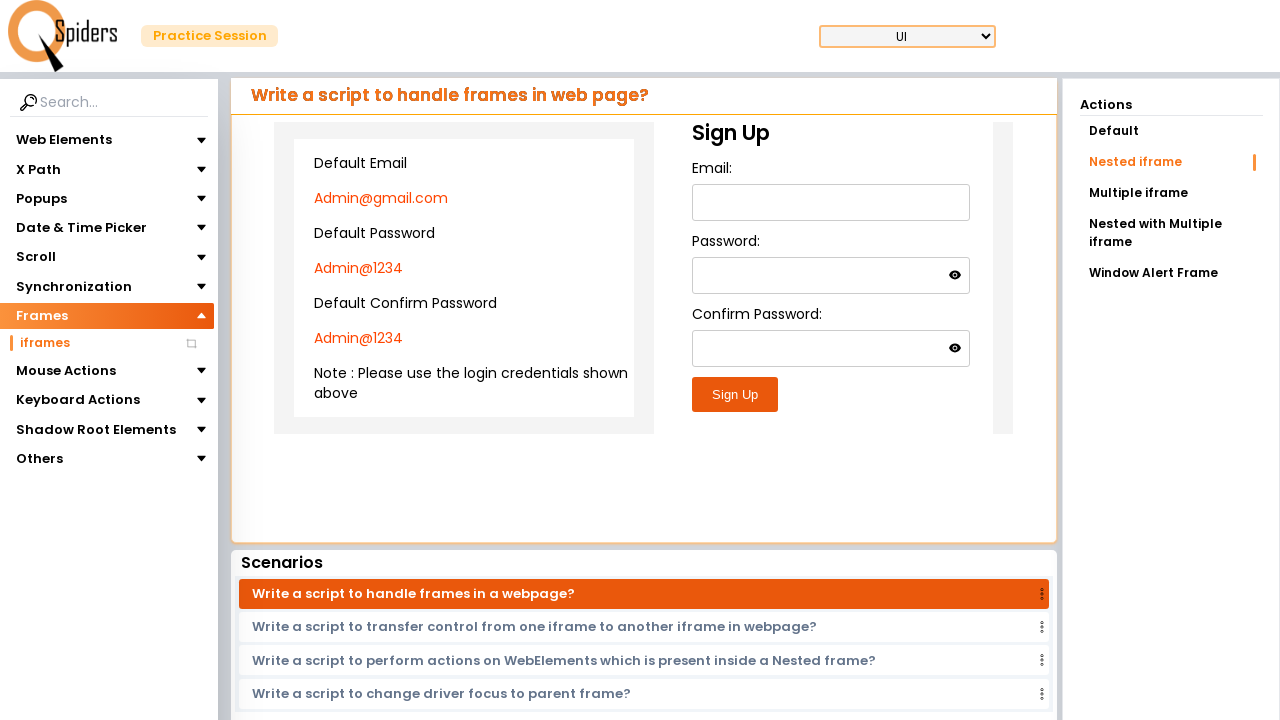

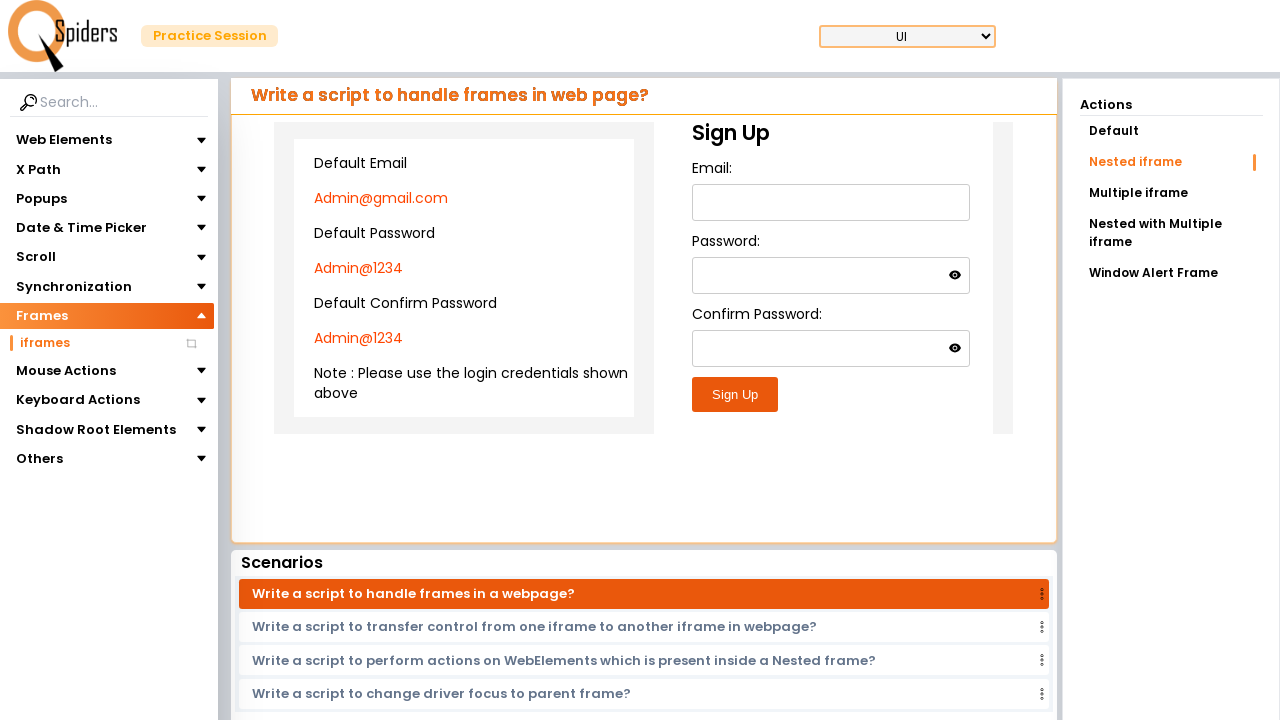